Tests handling of different JavaScript alert types (simple alert, confirm dialog, and prompt dialog) by accepting, dismissing, and entering text into them

Starting URL: https://www.hyrtutorials.com/p/alertsdemo.html

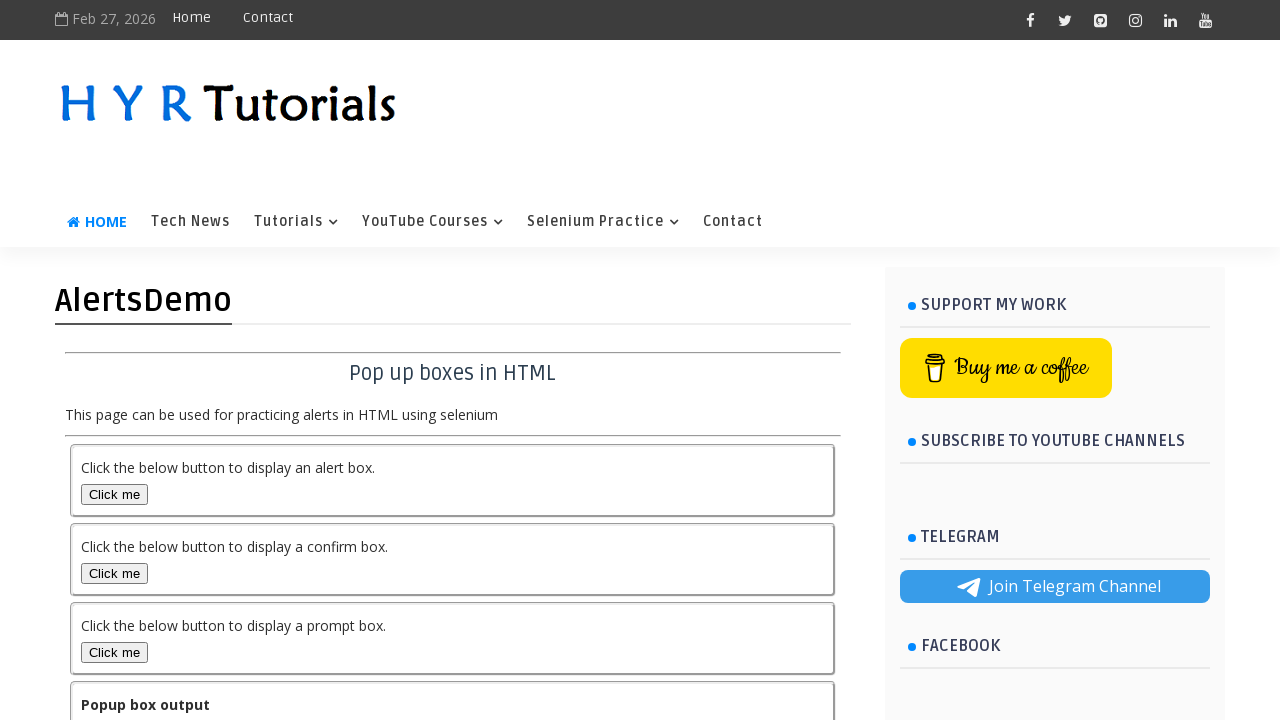

Clicked button to trigger simple alert box at (114, 494) on button#alertBox
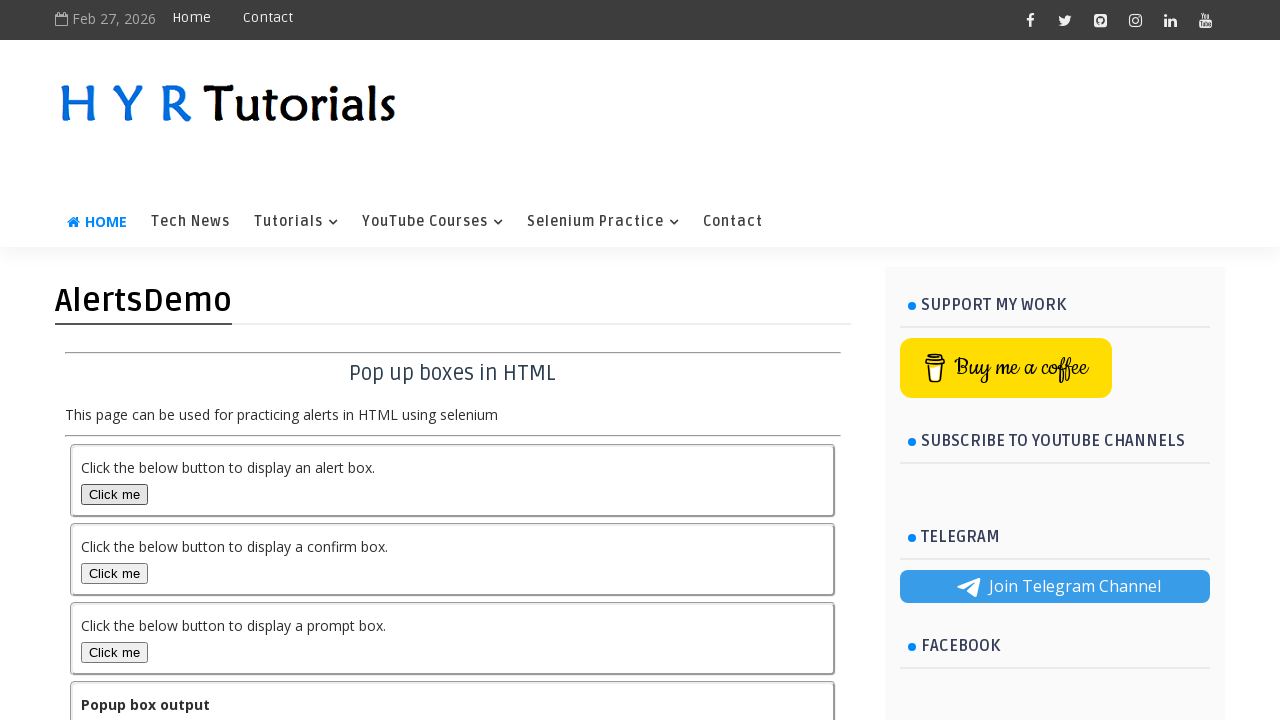

Set up dialog handler to accept alerts
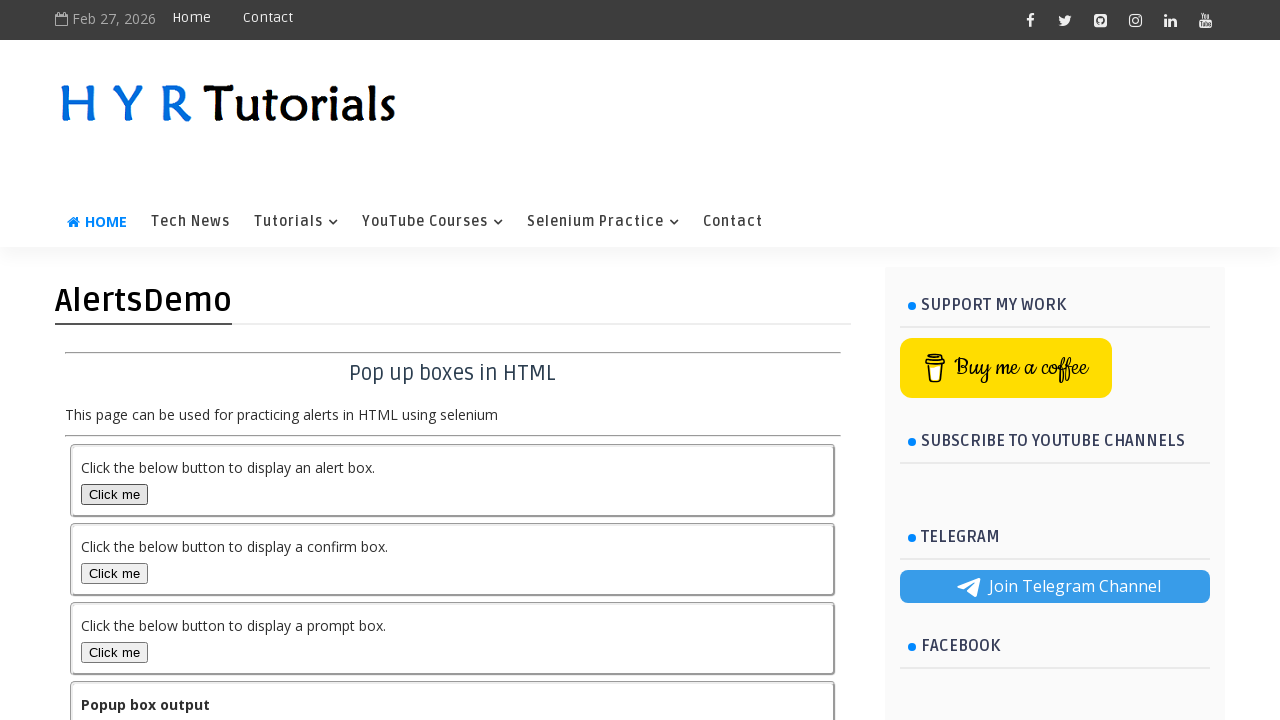

Waited 1 second for alert to be processed
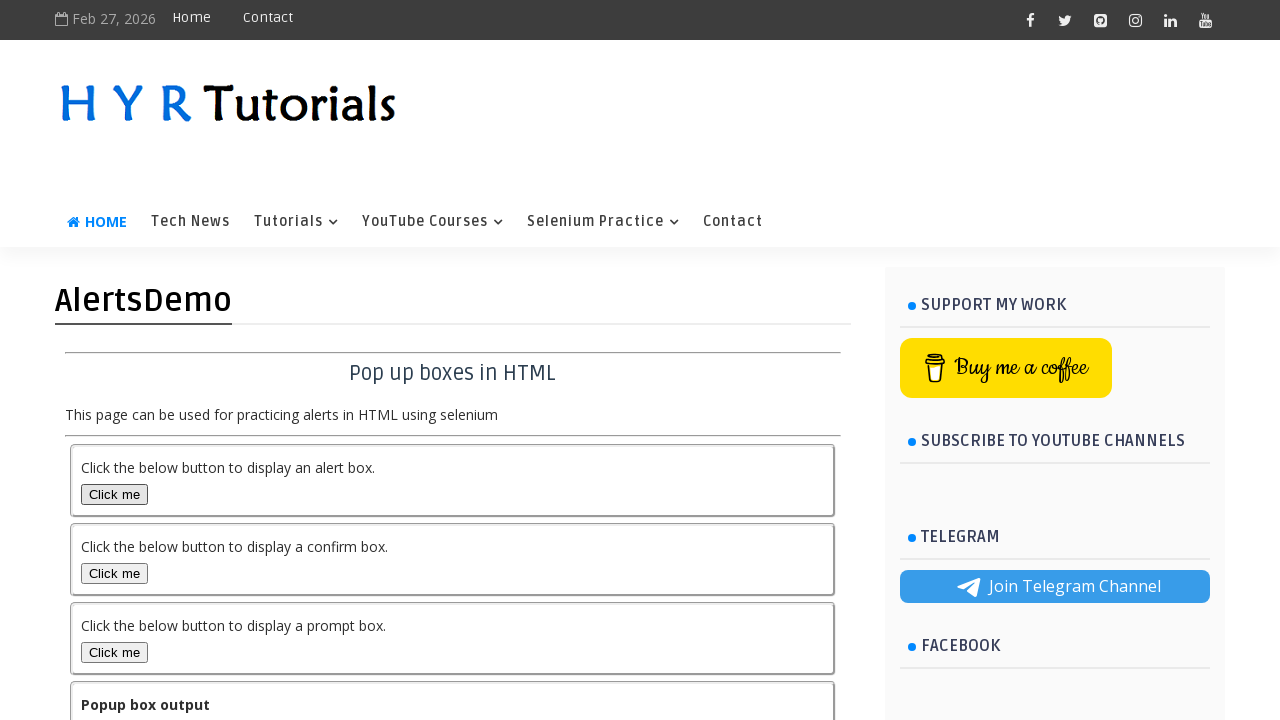

Clicked button to trigger confirm dialog at (114, 573) on button#confirmBox
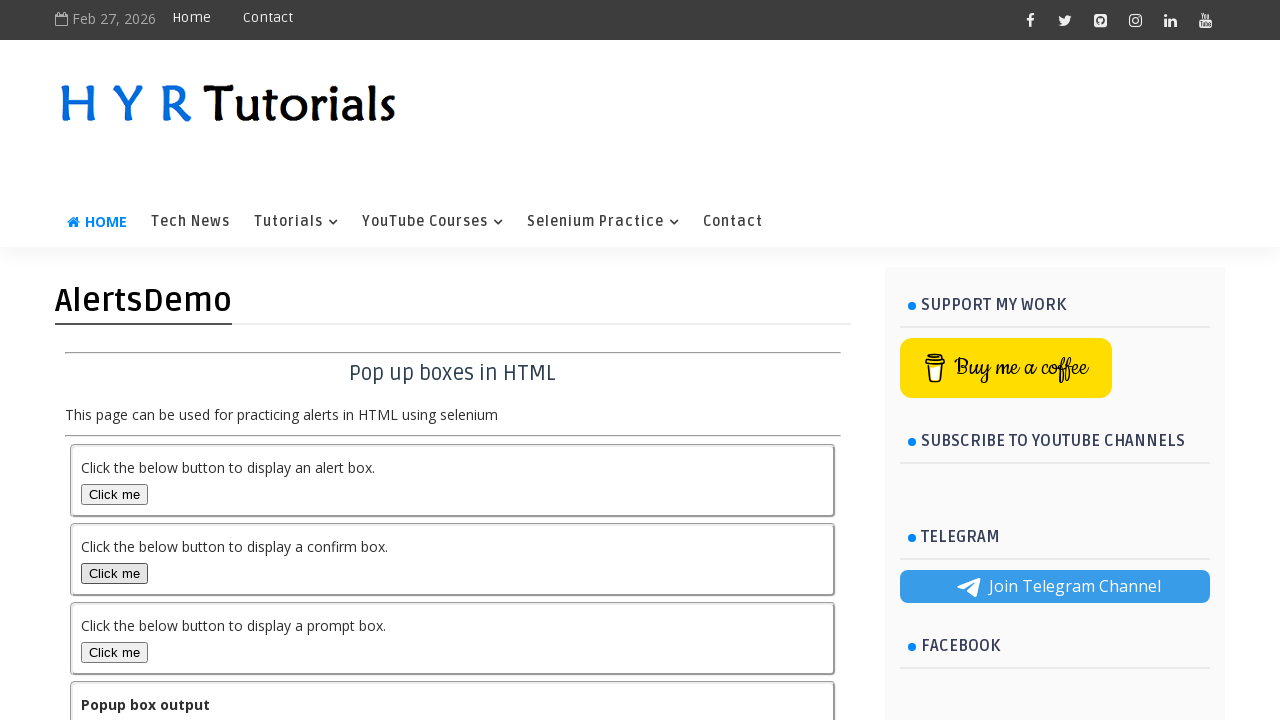

Set up dialog handler to dismiss confirm dialog
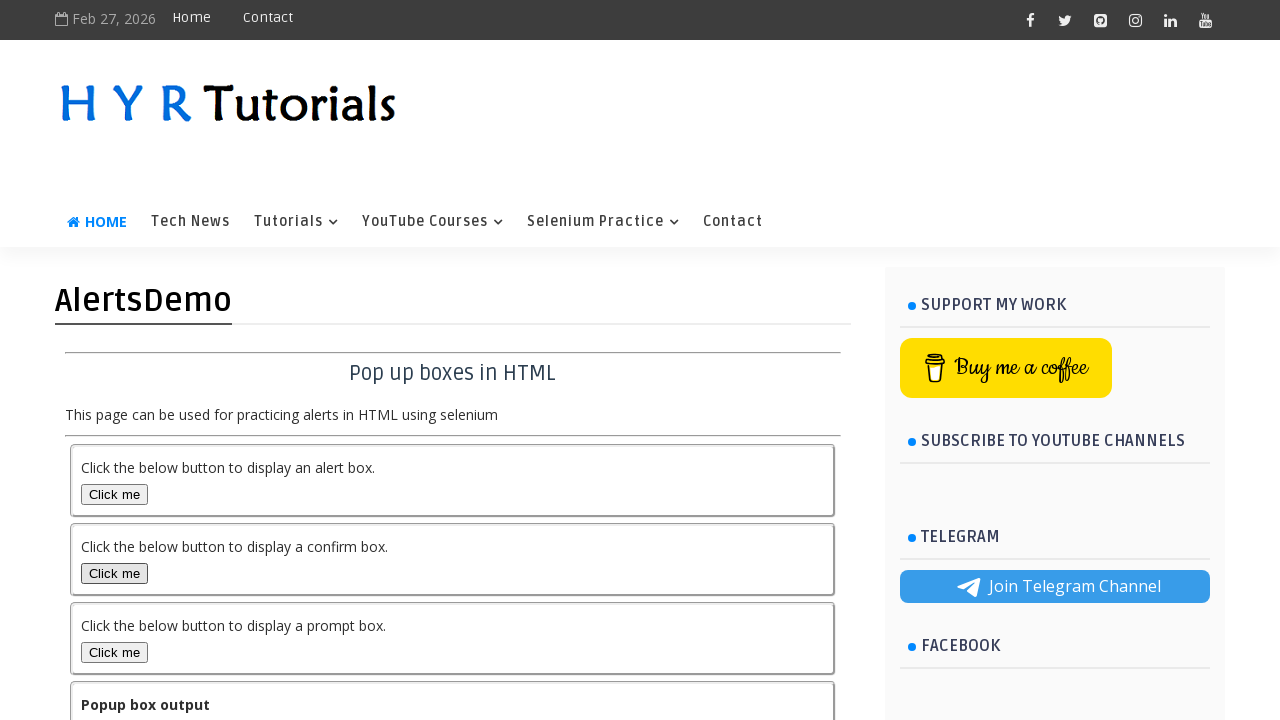

Waited 2 seconds for confirm dialog to be processed
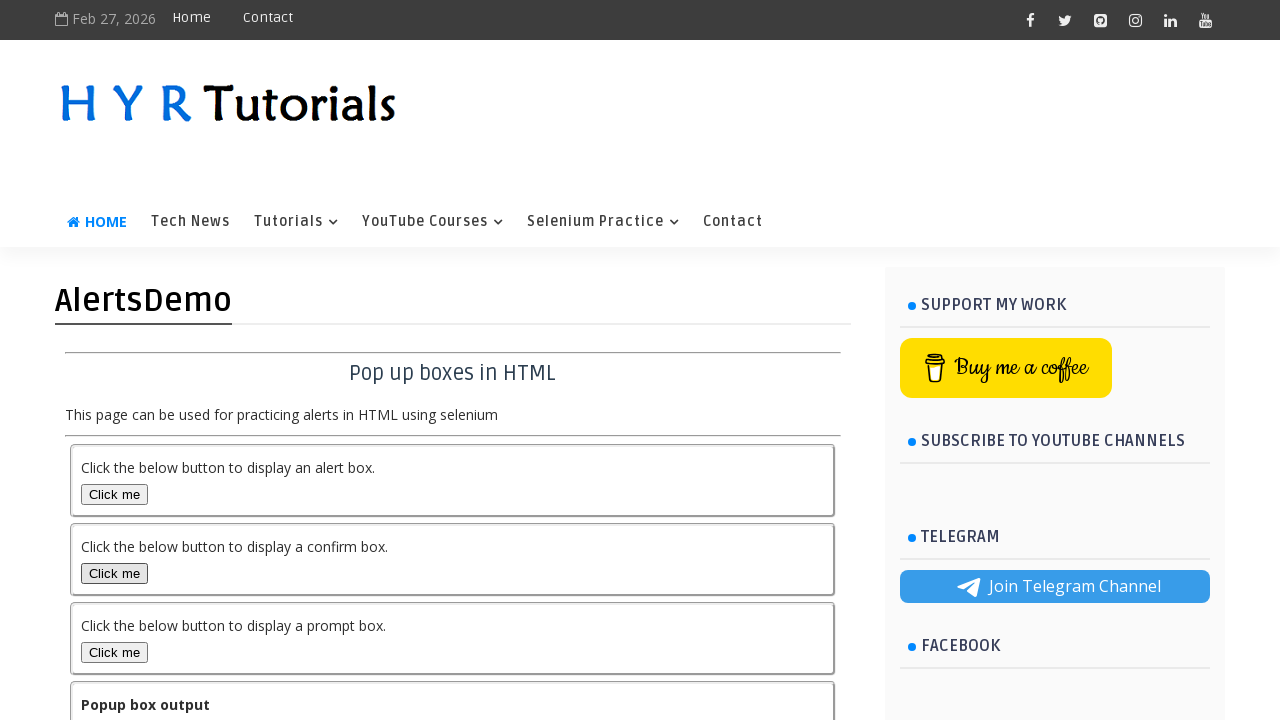

Set up dialog handler to accept prompt with text 'JobberCafe'
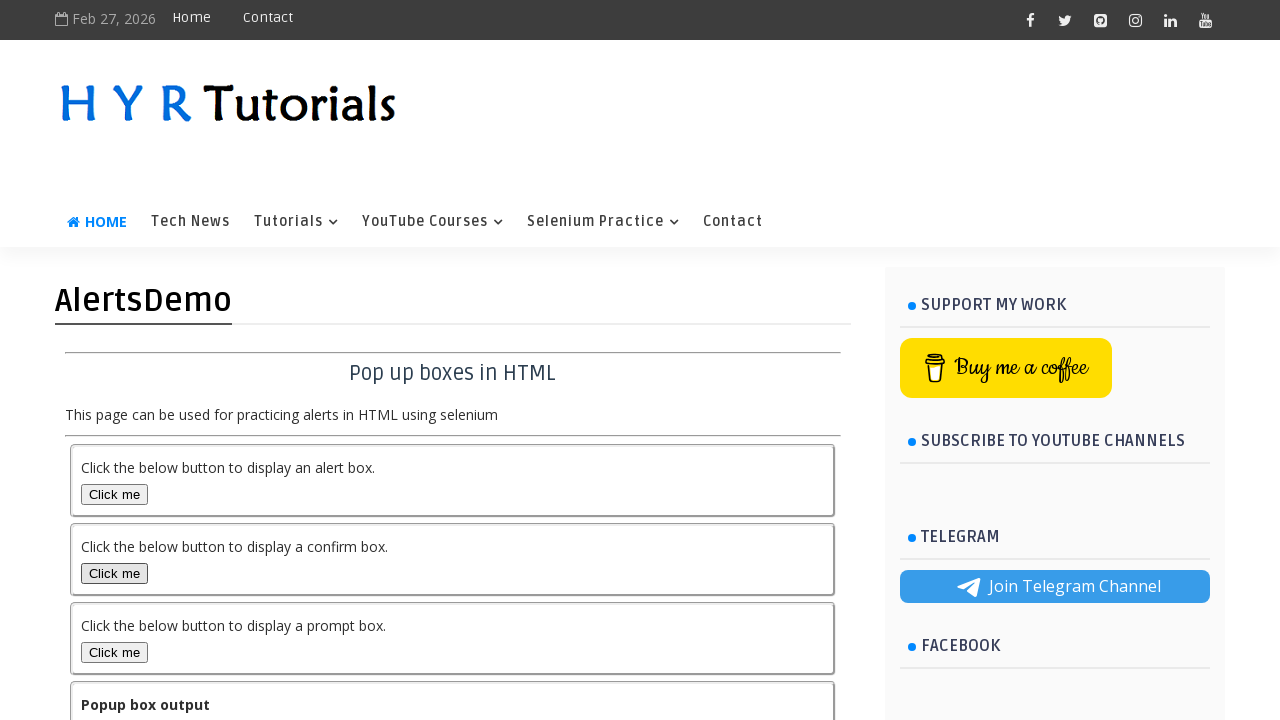

Clicked button to trigger prompt dialog at (114, 652) on button#promptBox
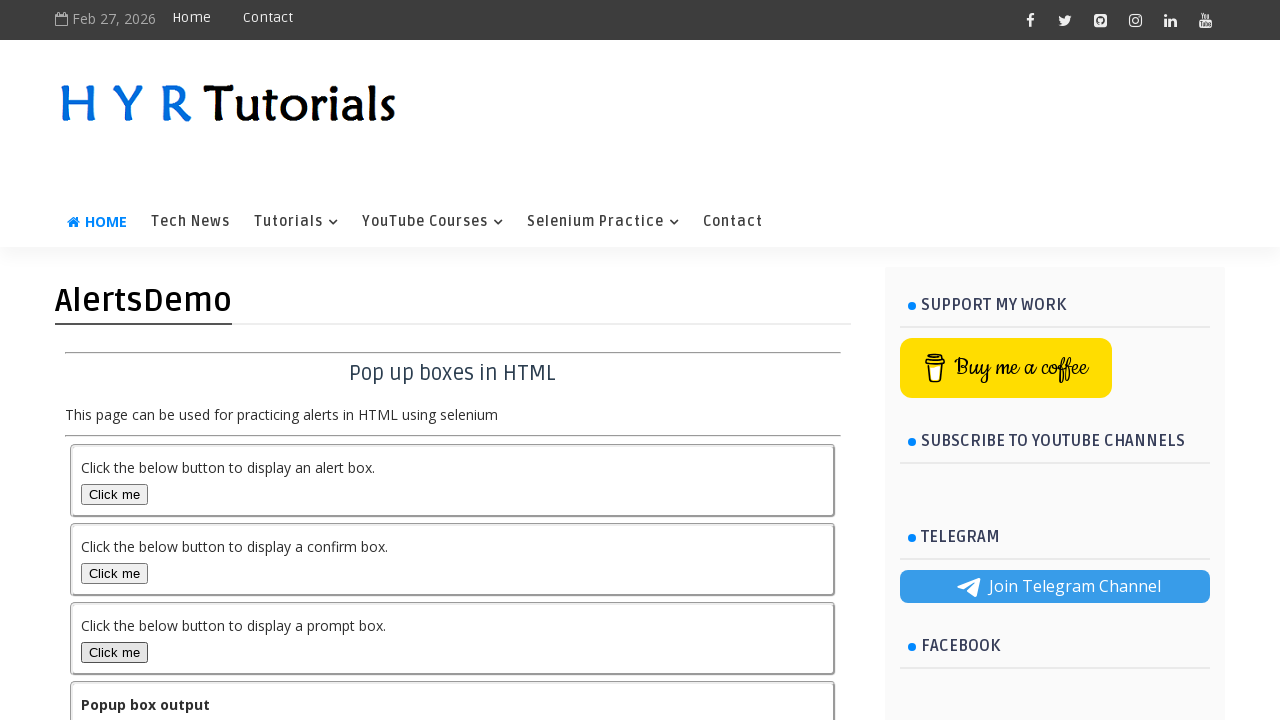

Waited 3 seconds for prompt dialog to be processed
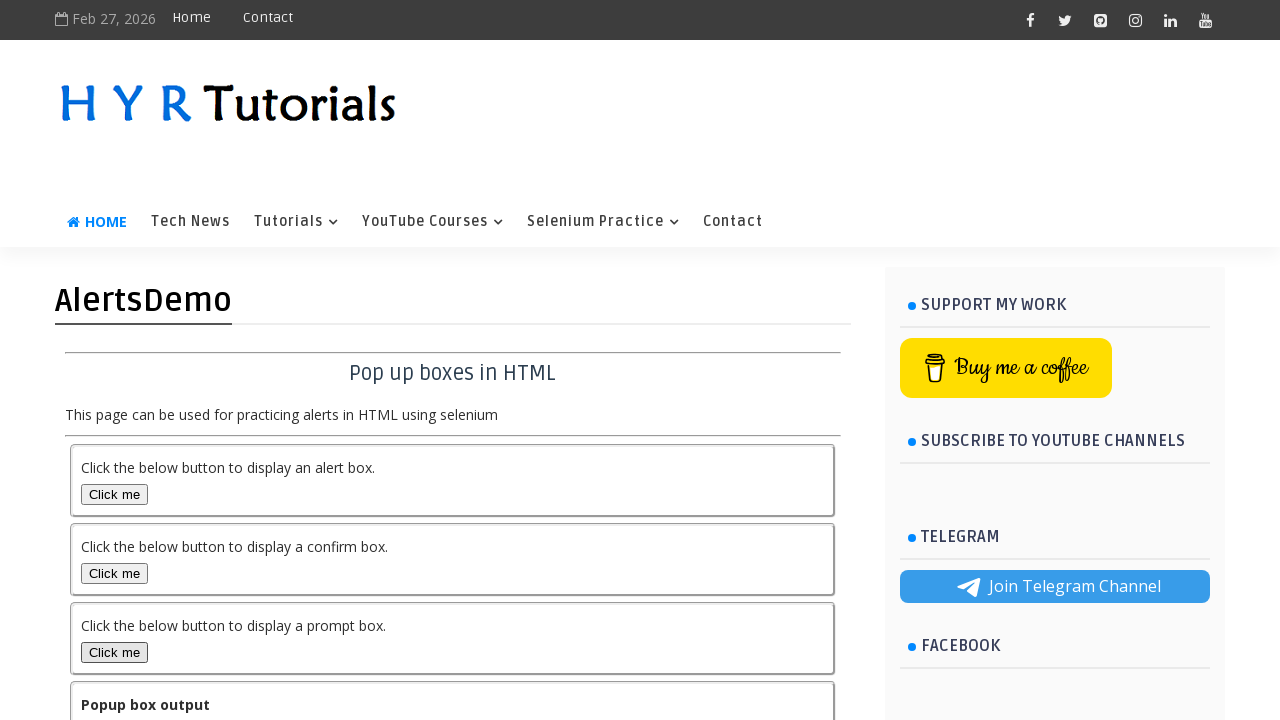

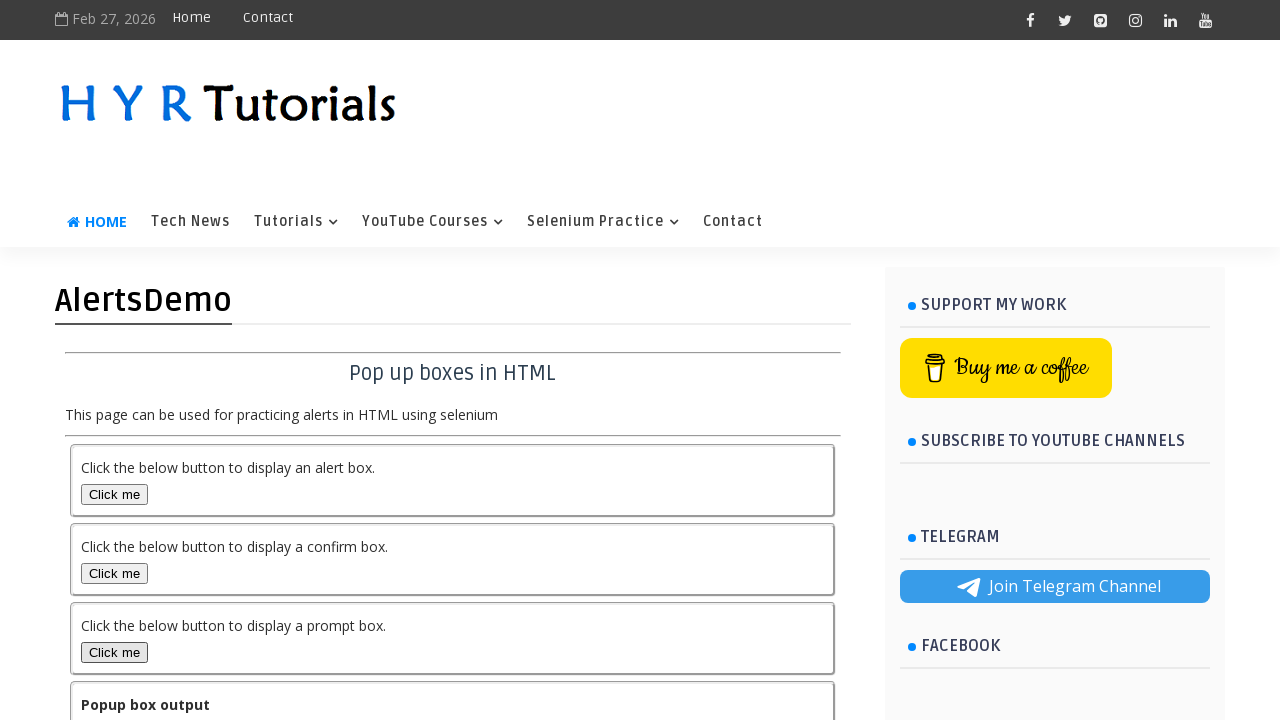